Tests mouse hover functionality by hovering over a button element and verifying the tooltip appears

Starting URL: https://demoqa.com/tool-tips

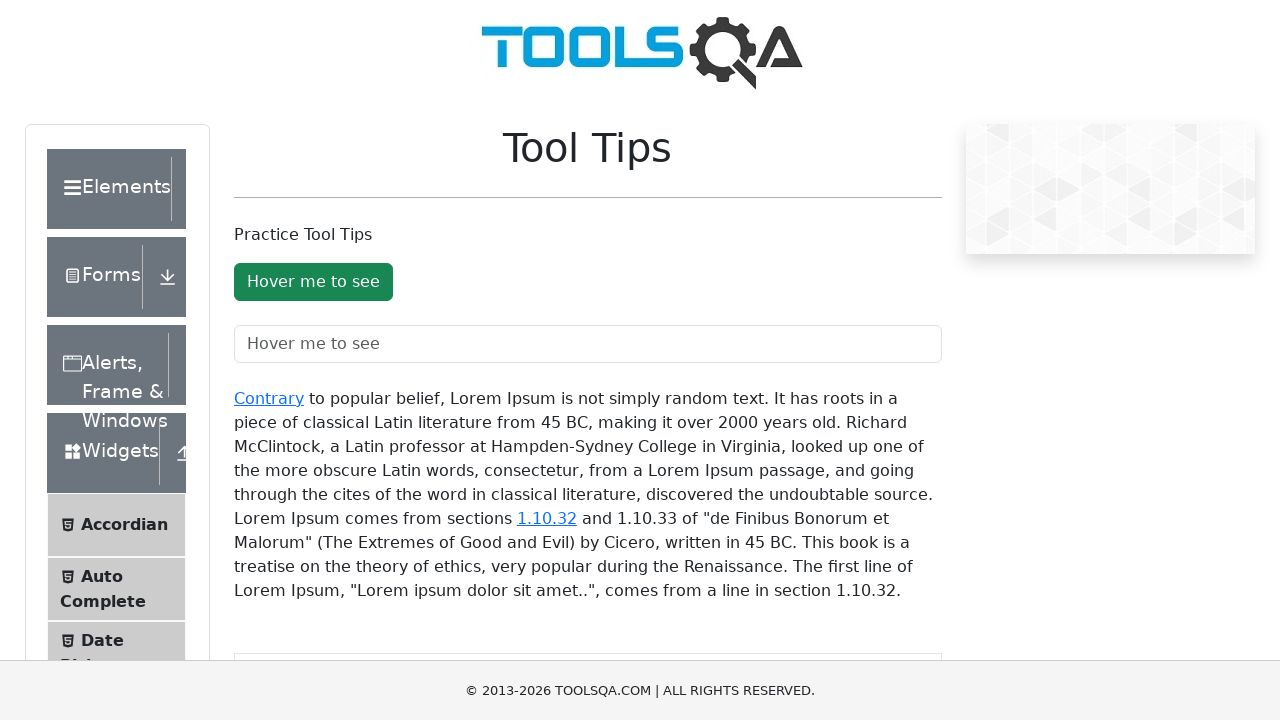

Hovered over the tooltip button element at (313, 282) on #toolTipButton
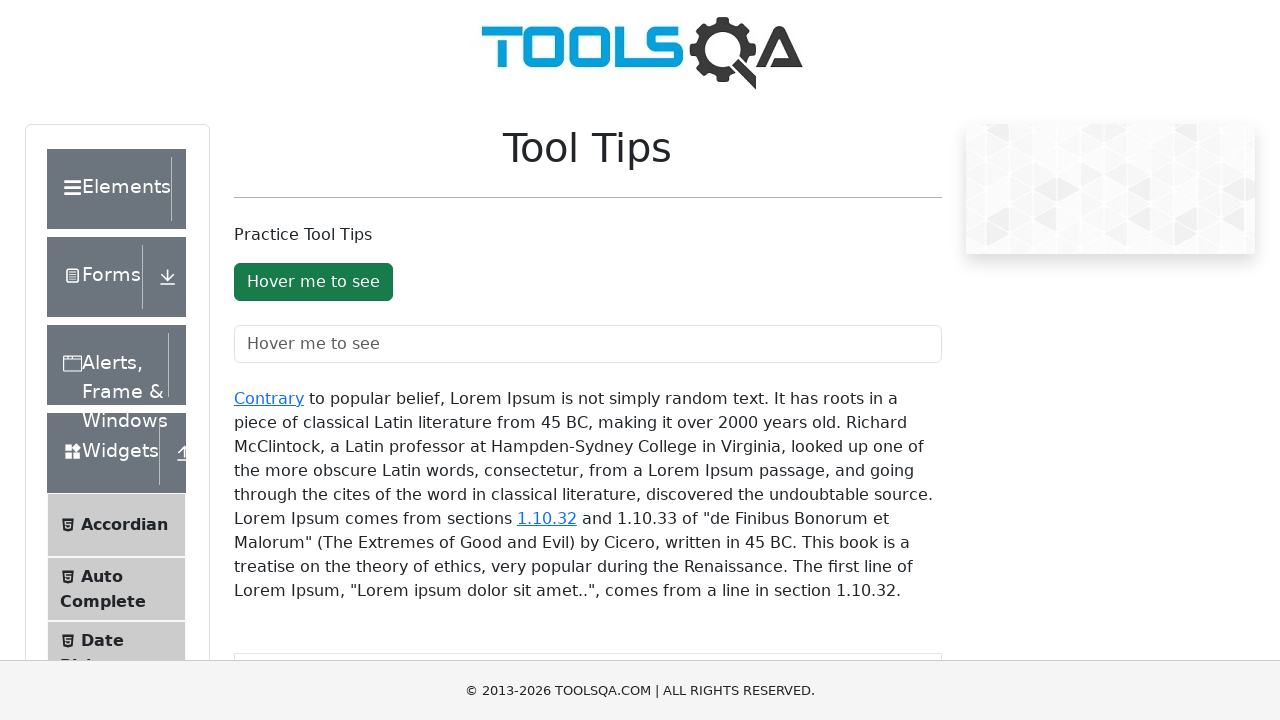

Tooltip appeared after hovering over button
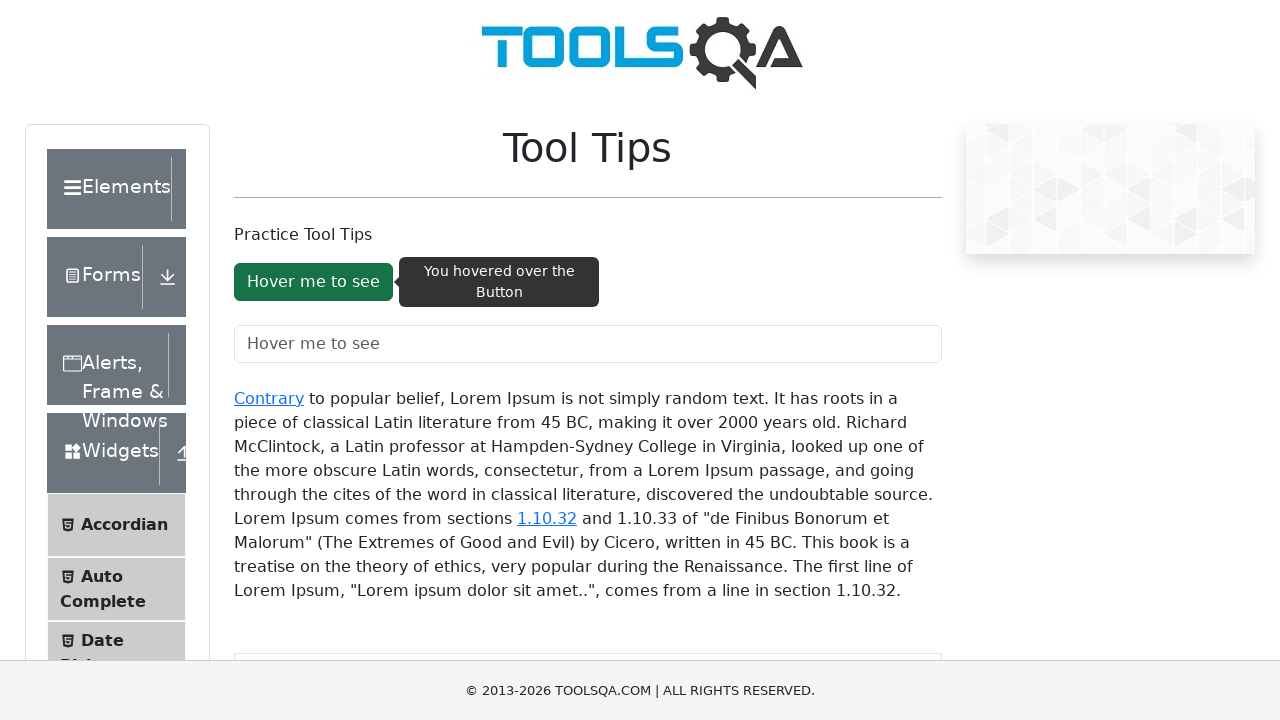

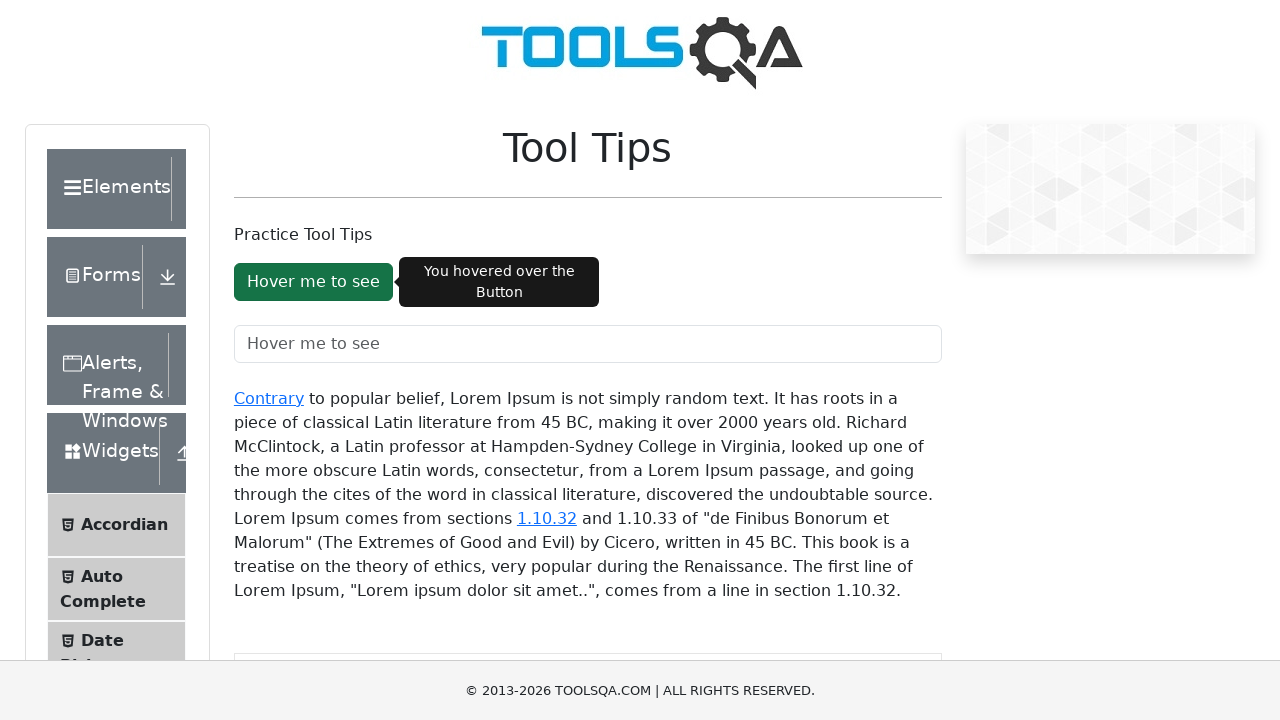